Tests subscription form on the cart page by navigating to cart and submitting email

Starting URL: https://www.automationexercise.com/

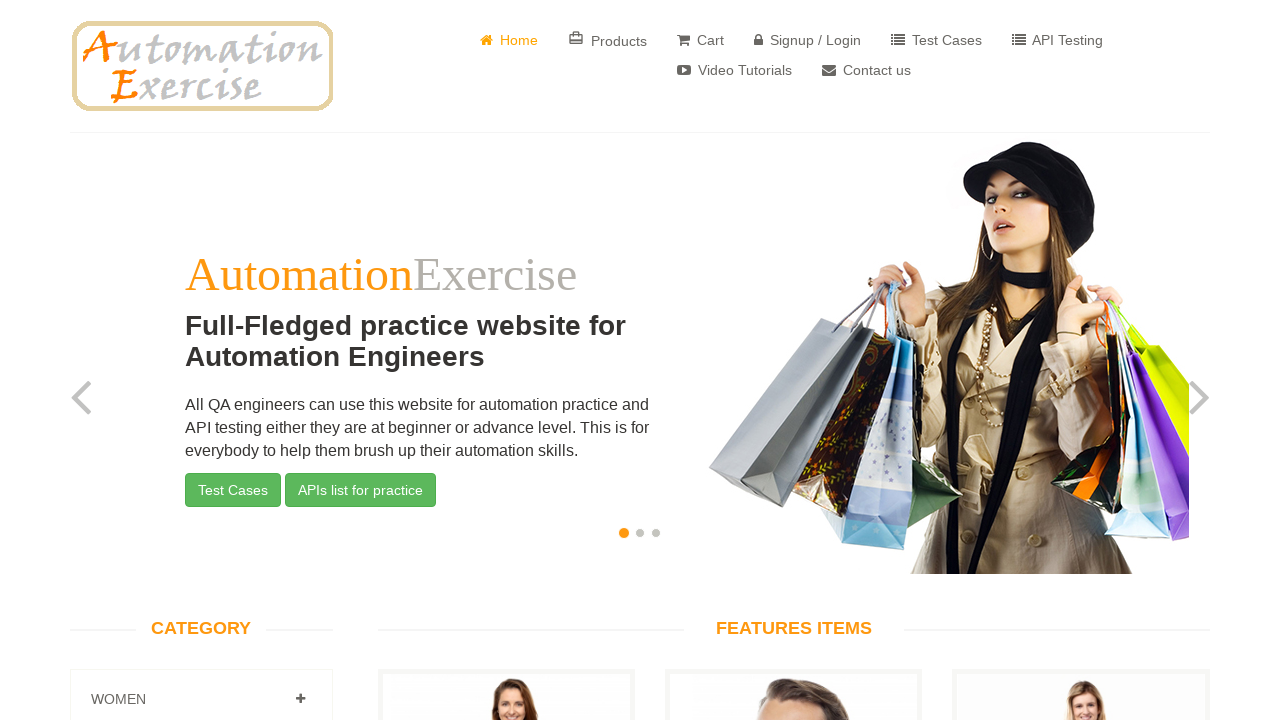

Clicked on Cart link to navigate to cart page at (700, 40) on xpath=//a[contains(text(), 'Cart')]
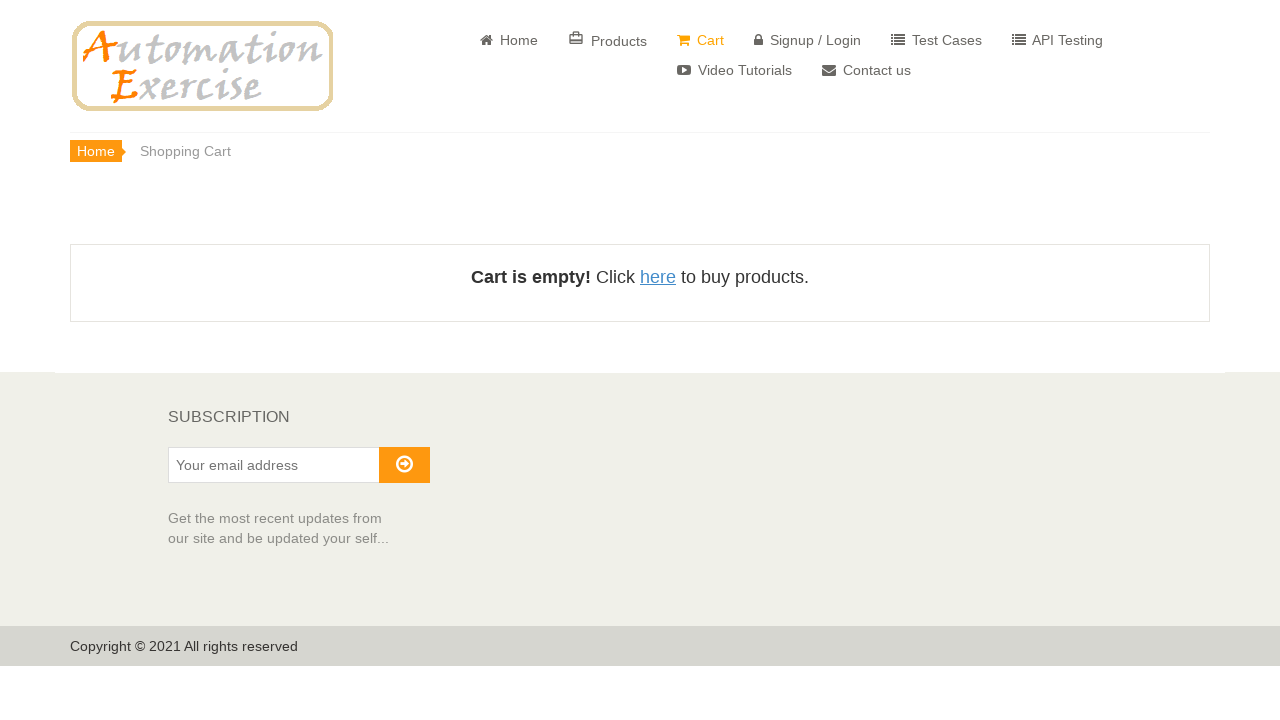

Scrolled to bottom of cart page to view subscription section
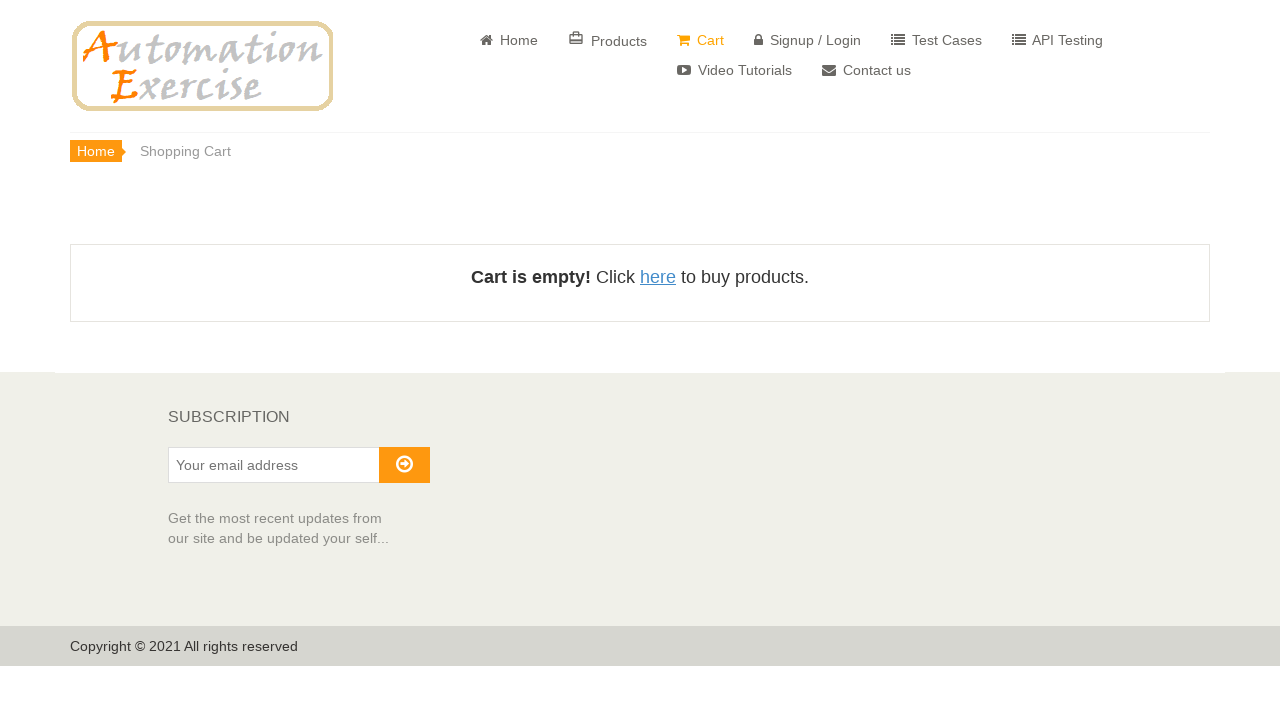

Filled subscription email field with 'cartsubscriber@example.com' on #susbscribe_email
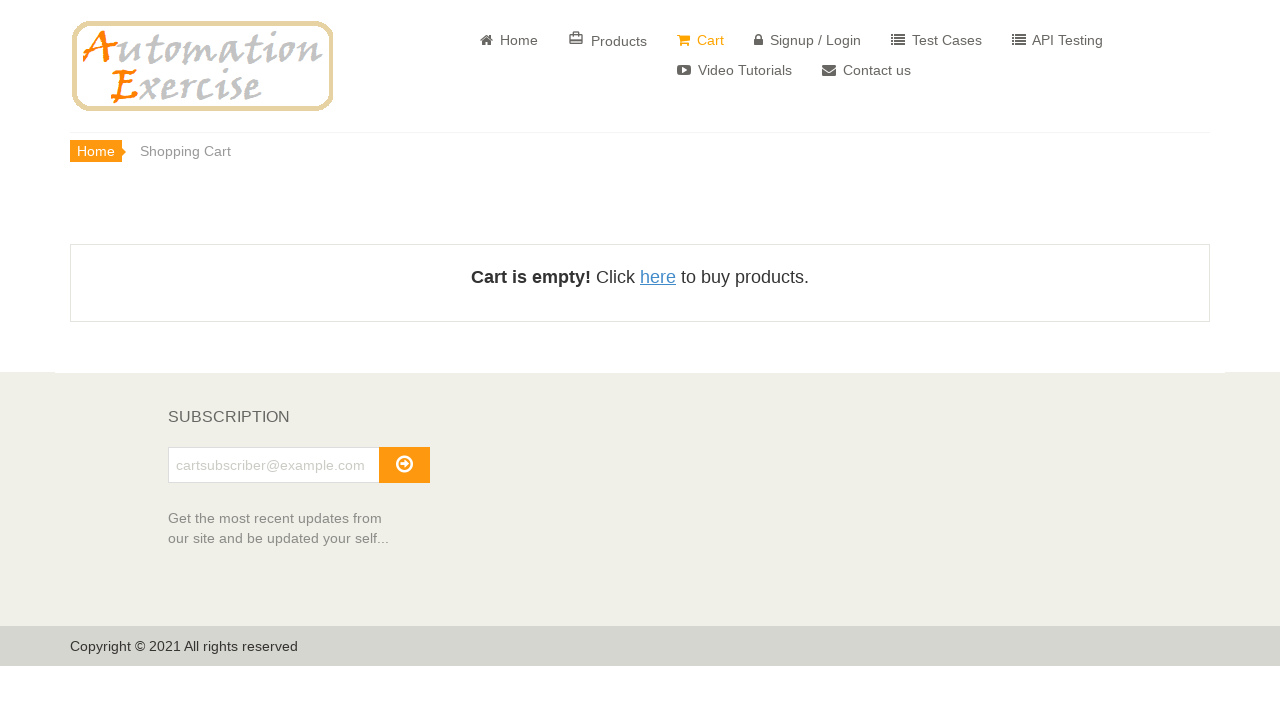

Clicked subscribe button to submit subscription form at (404, 465) on #subscribe
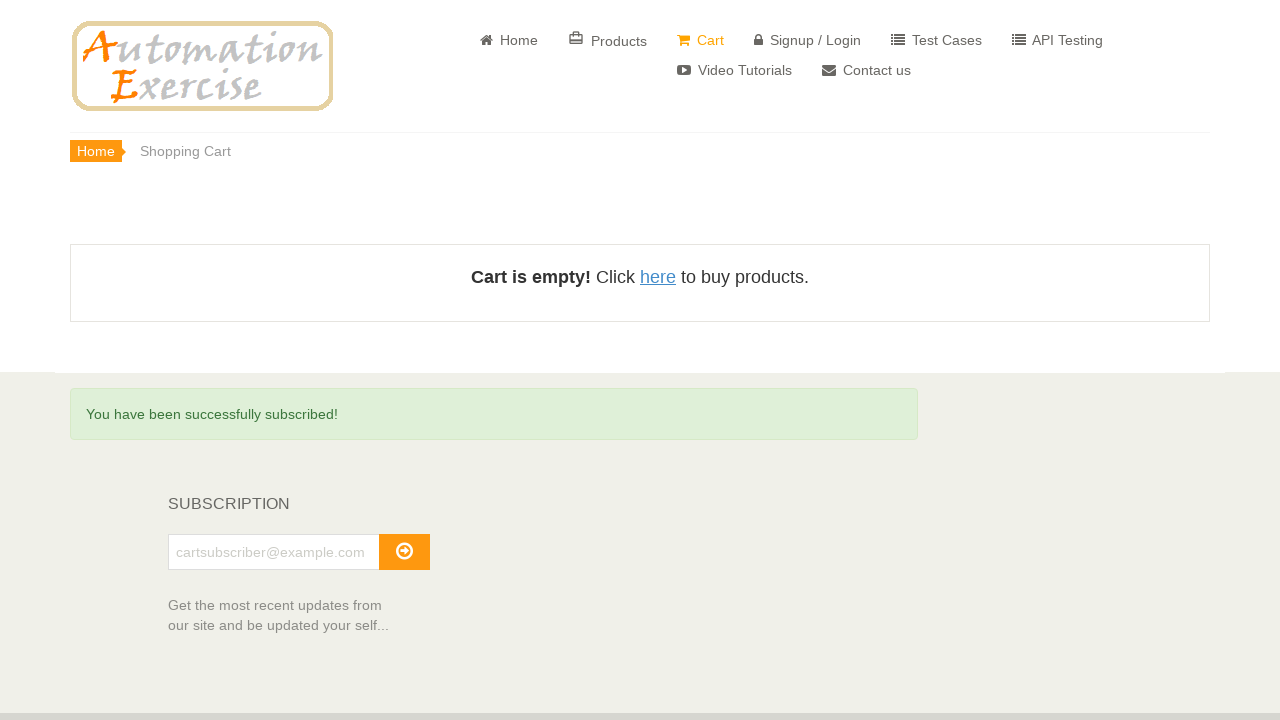

Subscription success message appeared on cart page
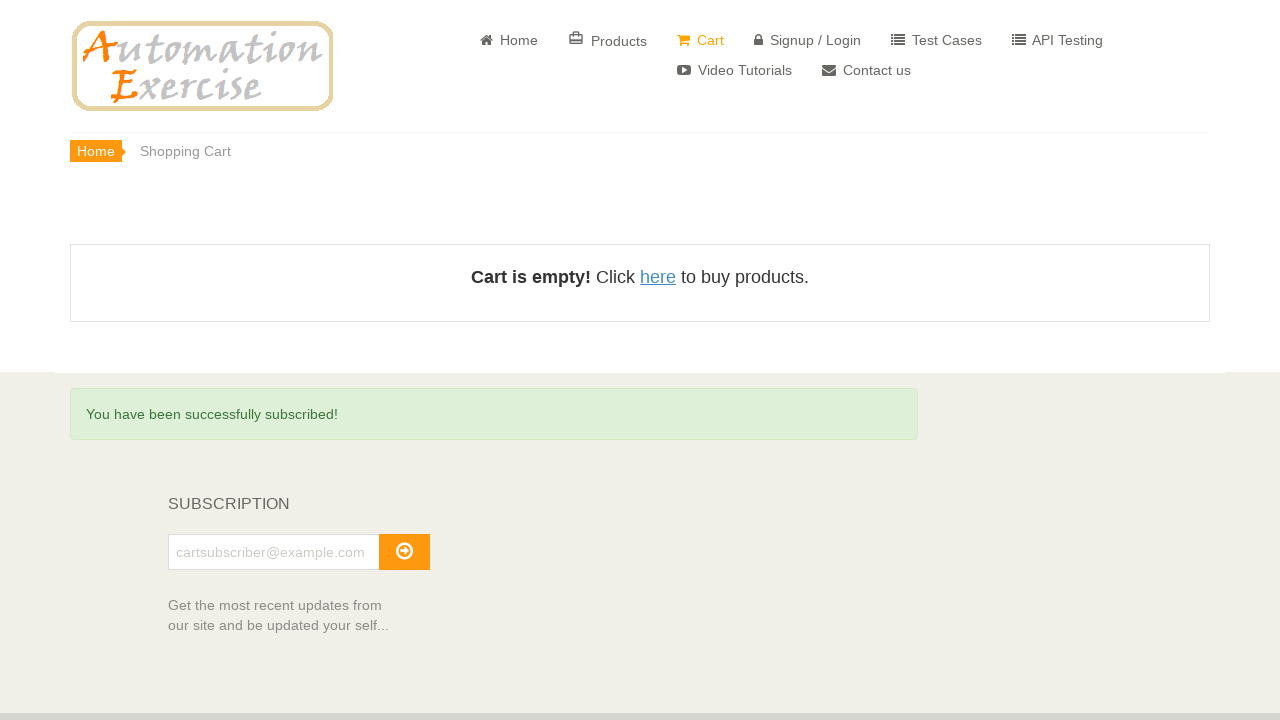

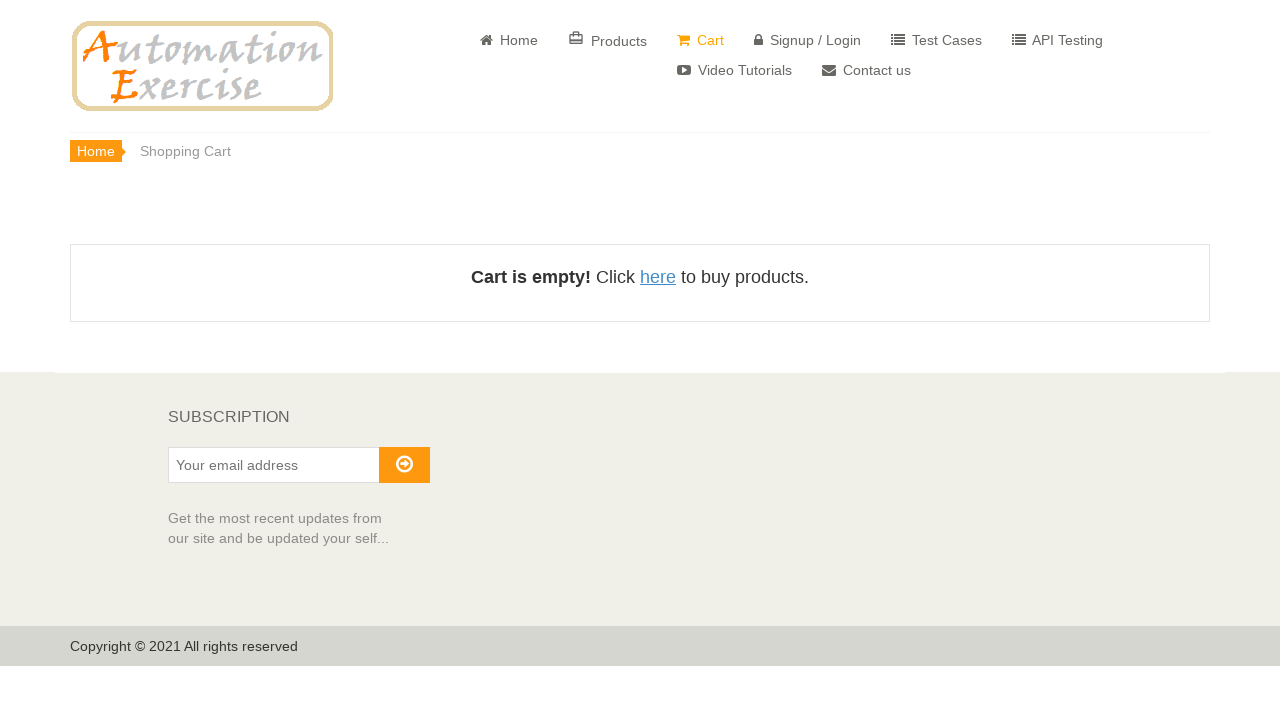